Tests autosuggest functionality by typing partial text in an input field and selecting a suggested option

Starting URL: https://www.letskodeit.com/practice

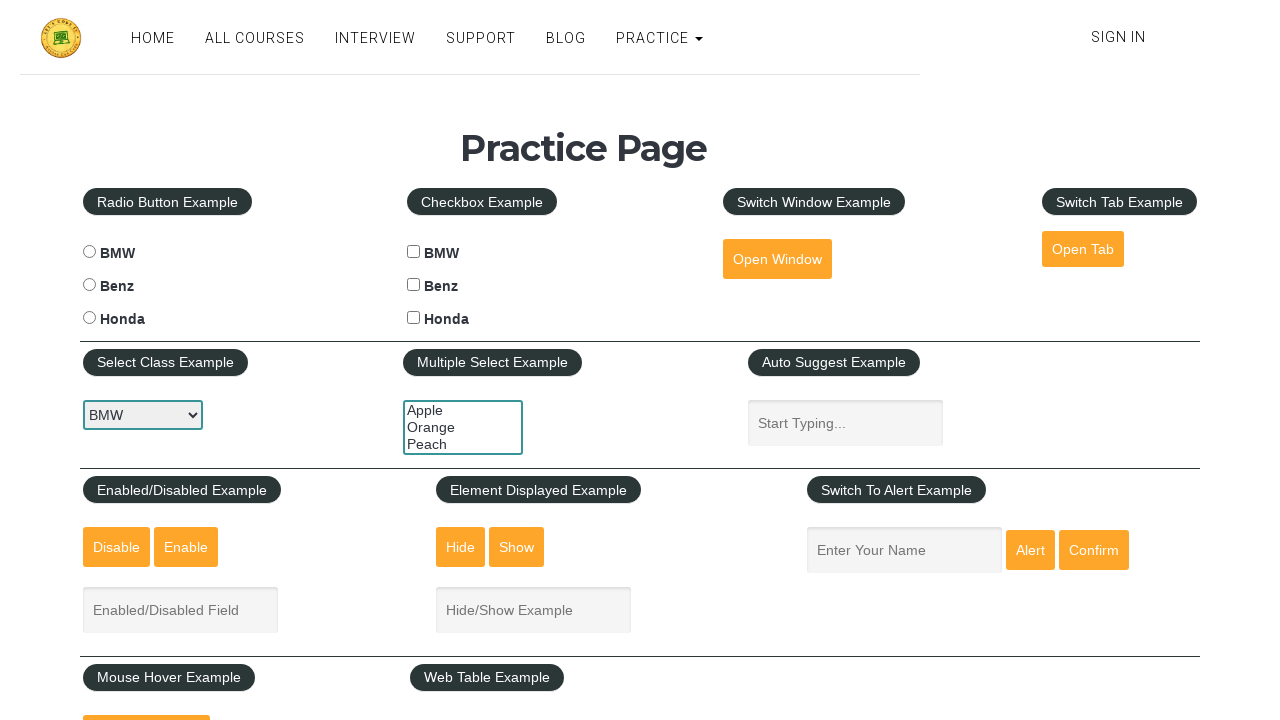

Typed 'Res' in autosuggest field on #autosuggest
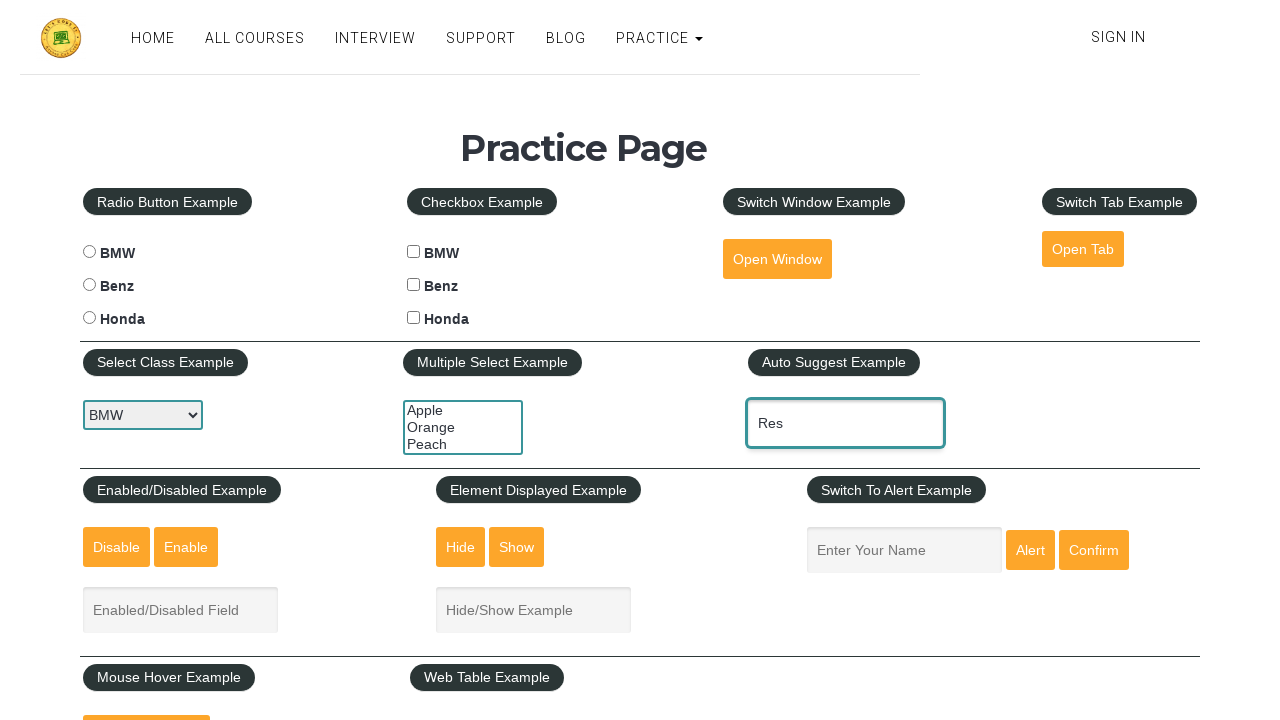

Waited for autosuggest suggestions to appear
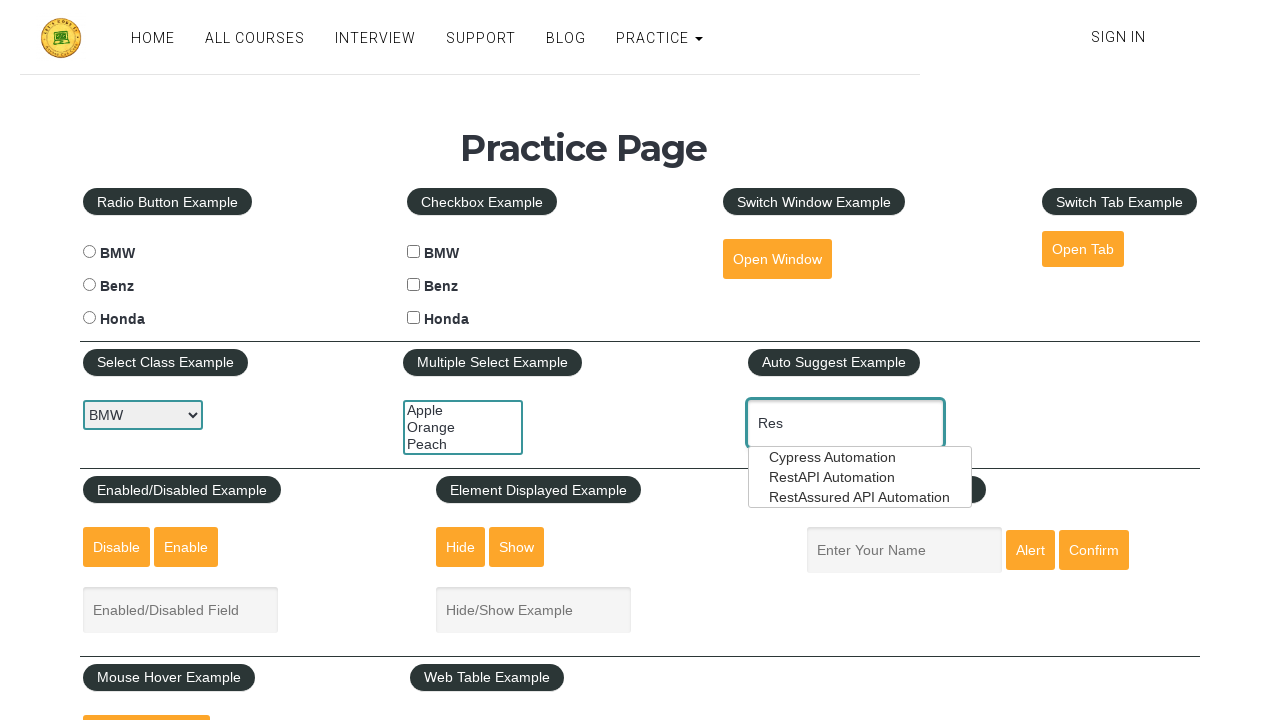

Clicked the third suggestion from the dropdown at (860, 497) on ul#ui-id-1 li:nth-child(3) a
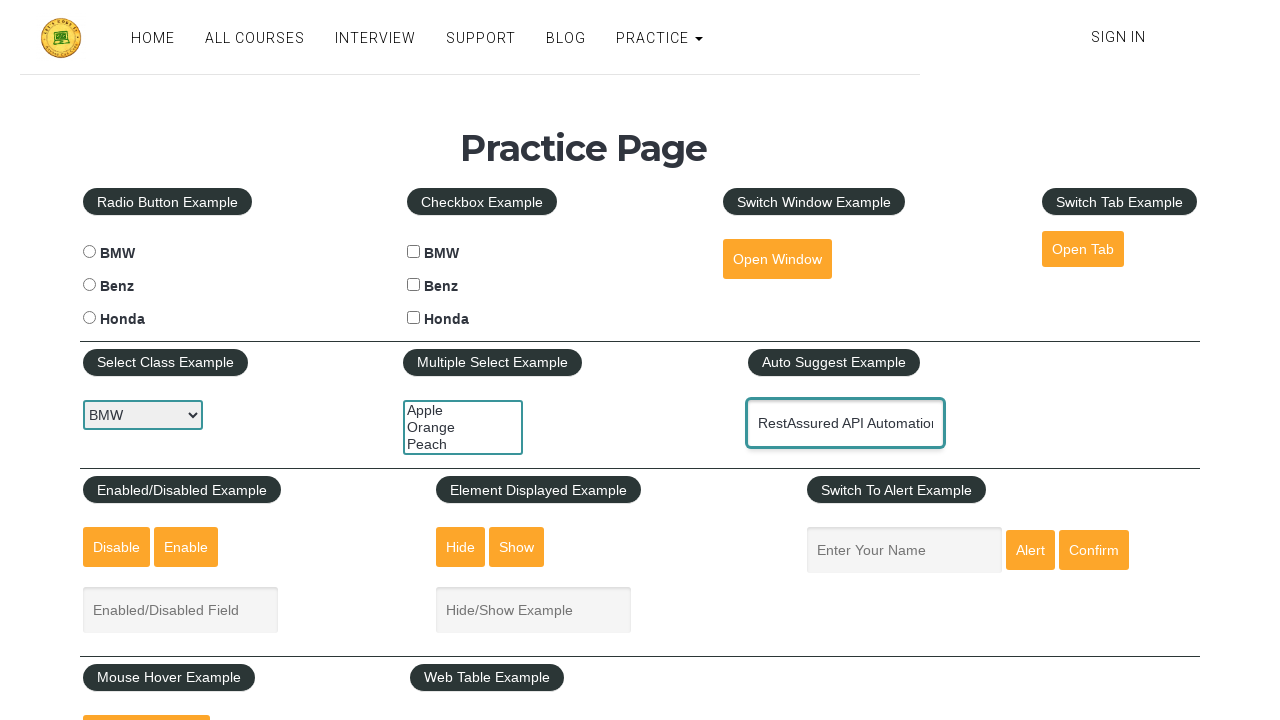

Retrieved autosuggest field value: RestAssured API Automation
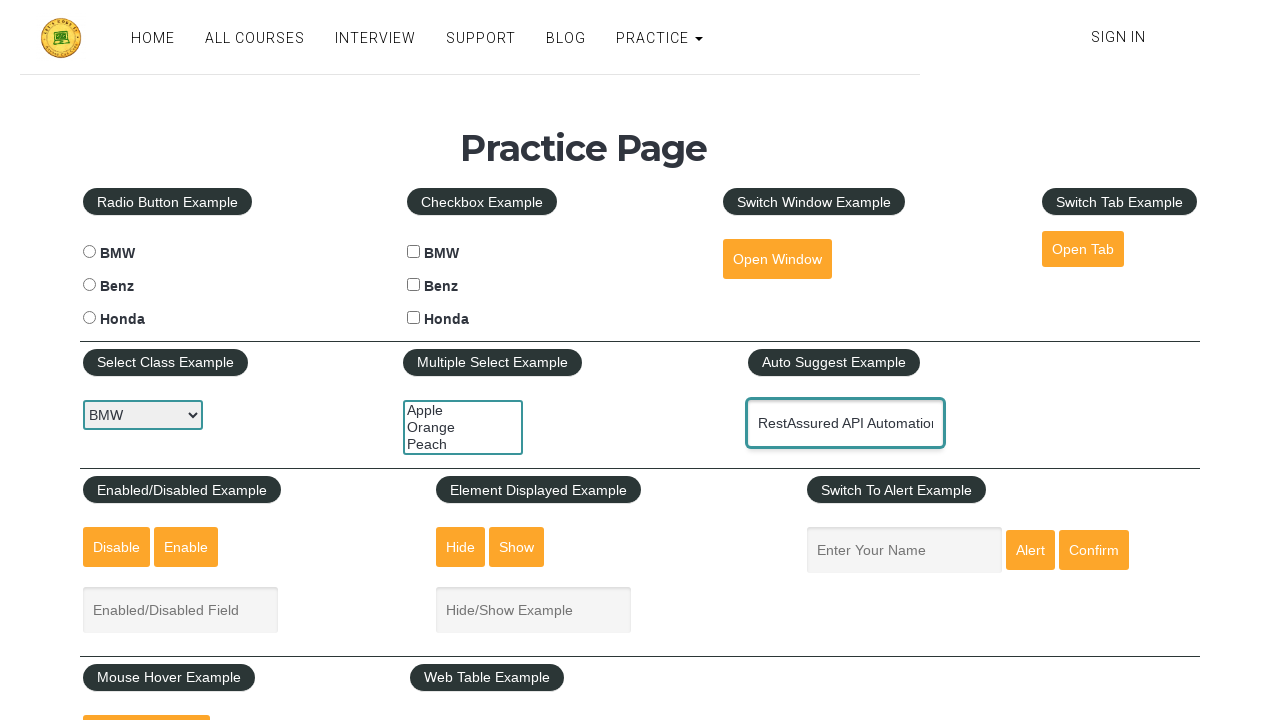

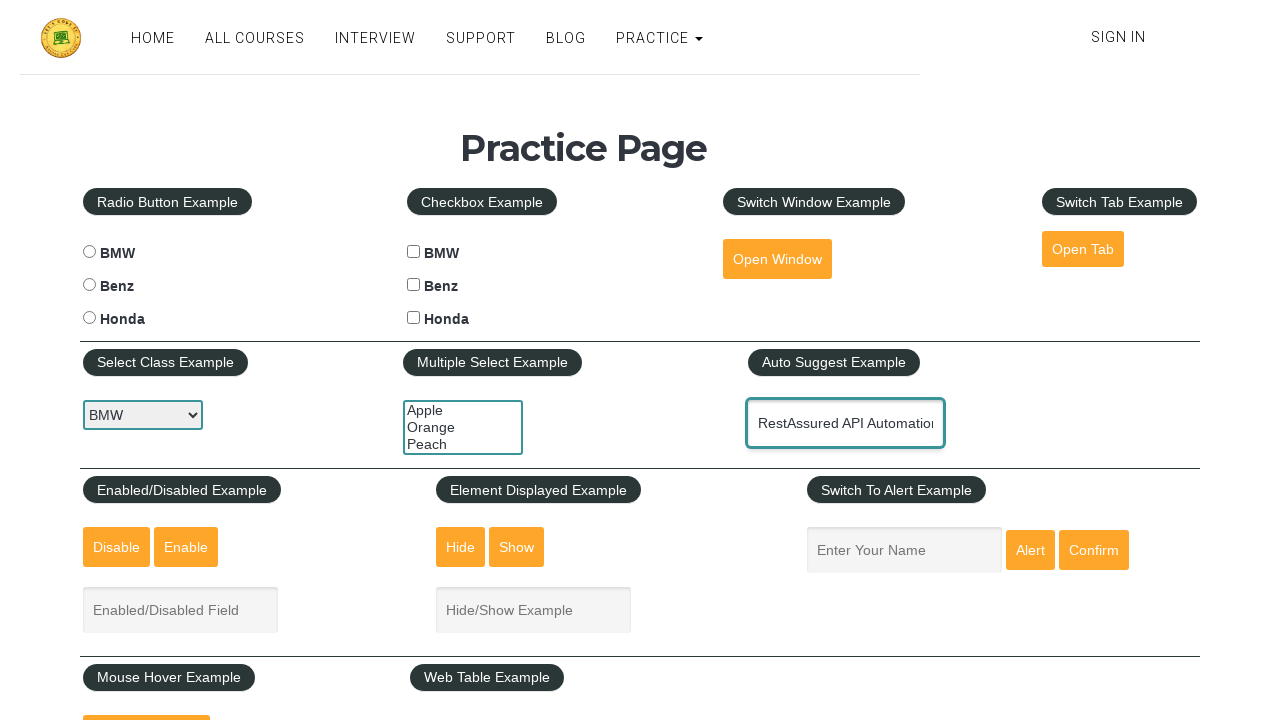